Tests form submission on DemoQA text box page by filling in user name, email, current address, and permanent address fields, then clicking submit.

Starting URL: https://demoqa.com/text-box

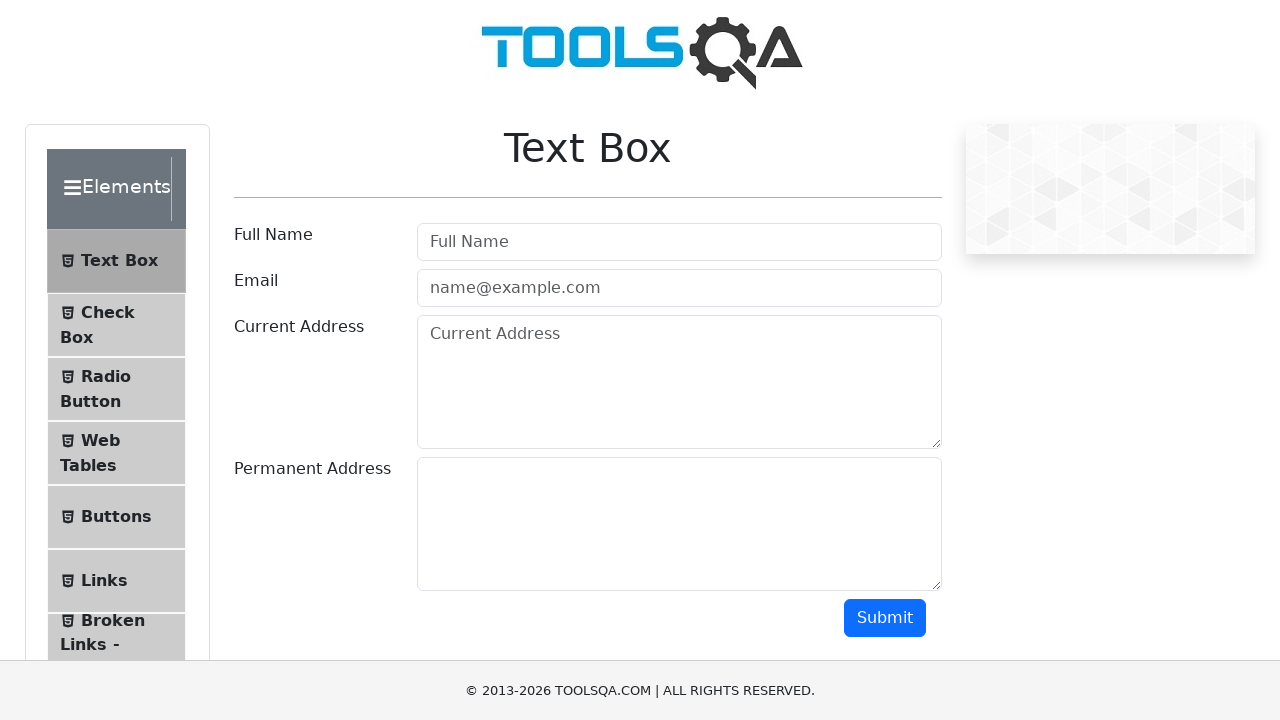

Filled user name field with 'shondi Akter' on #userName
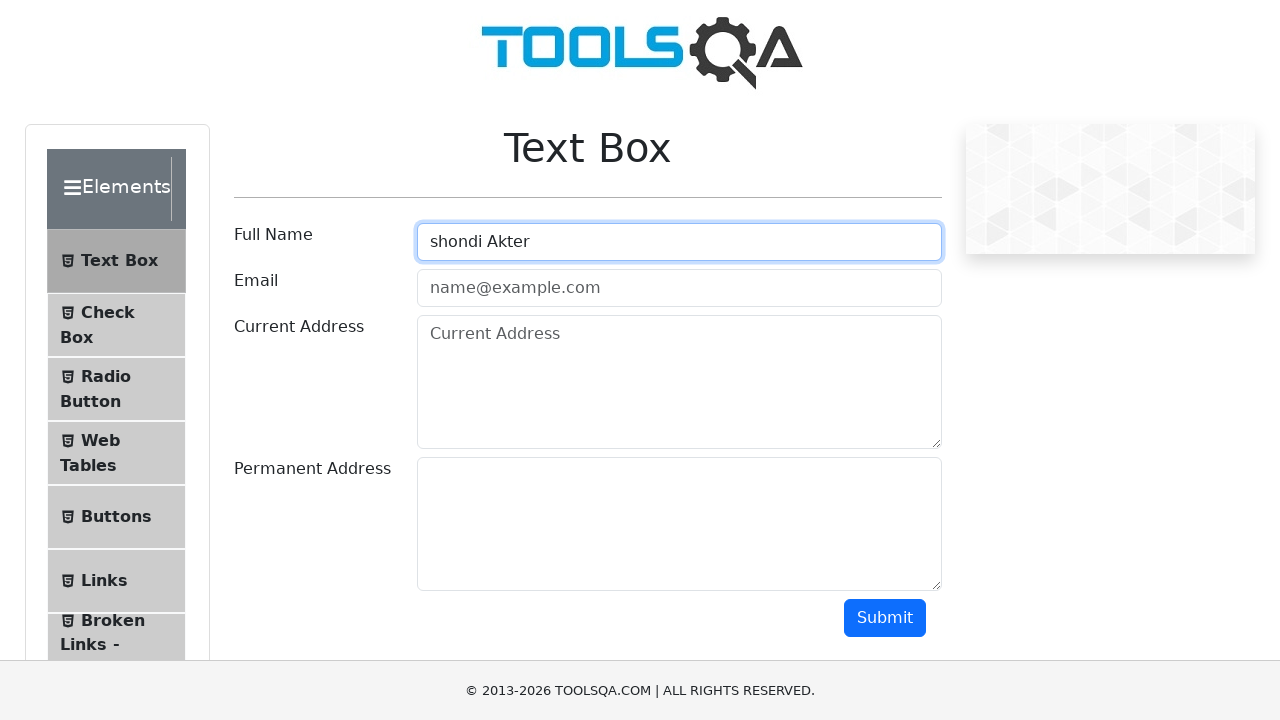

Filled email field with 'shondi@test.com' on #userEmail
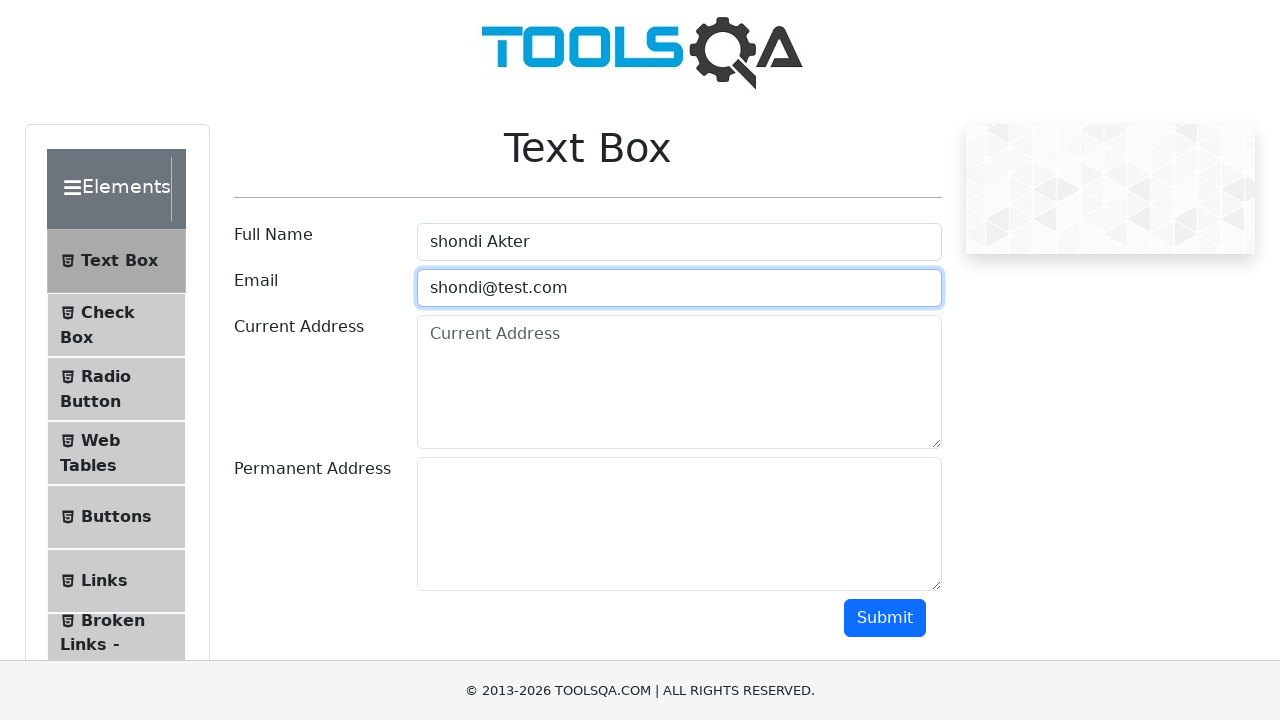

Filled current address field with 'Dhaka, Bangladesh' on #currentAddress
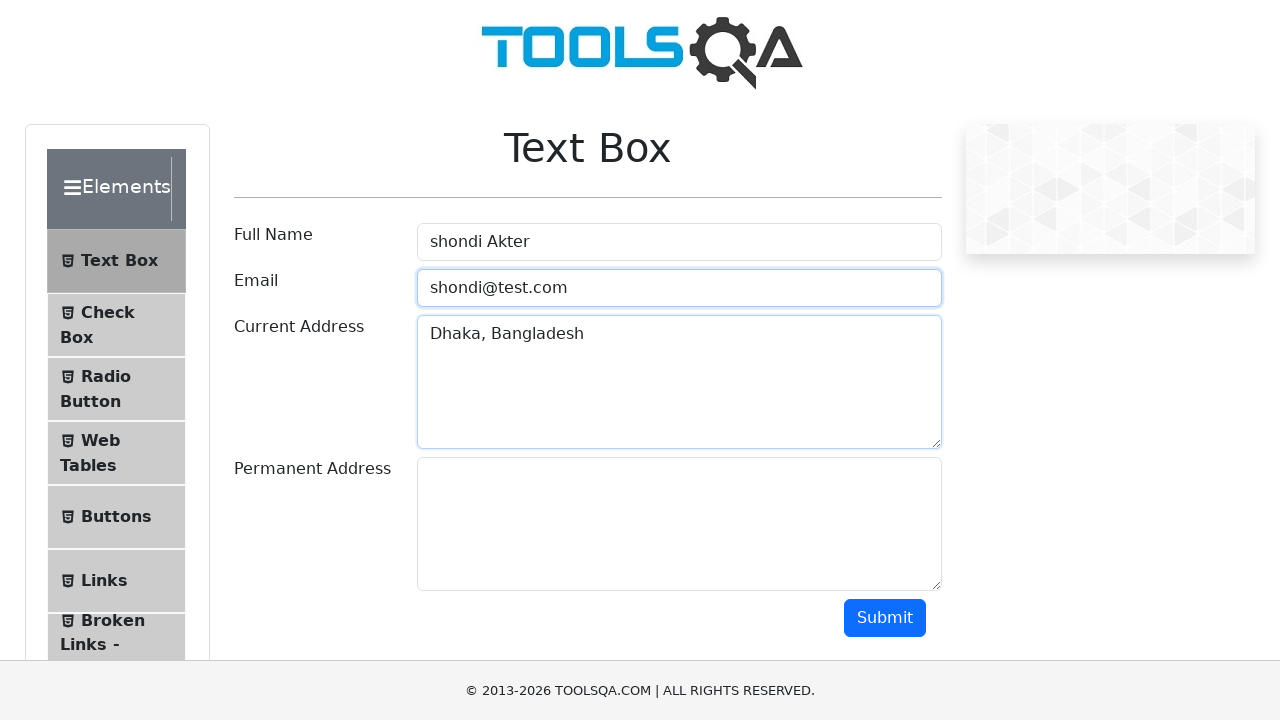

Filled permanent address field with 'Dhaka, Bangladesh' on #permanentAddress
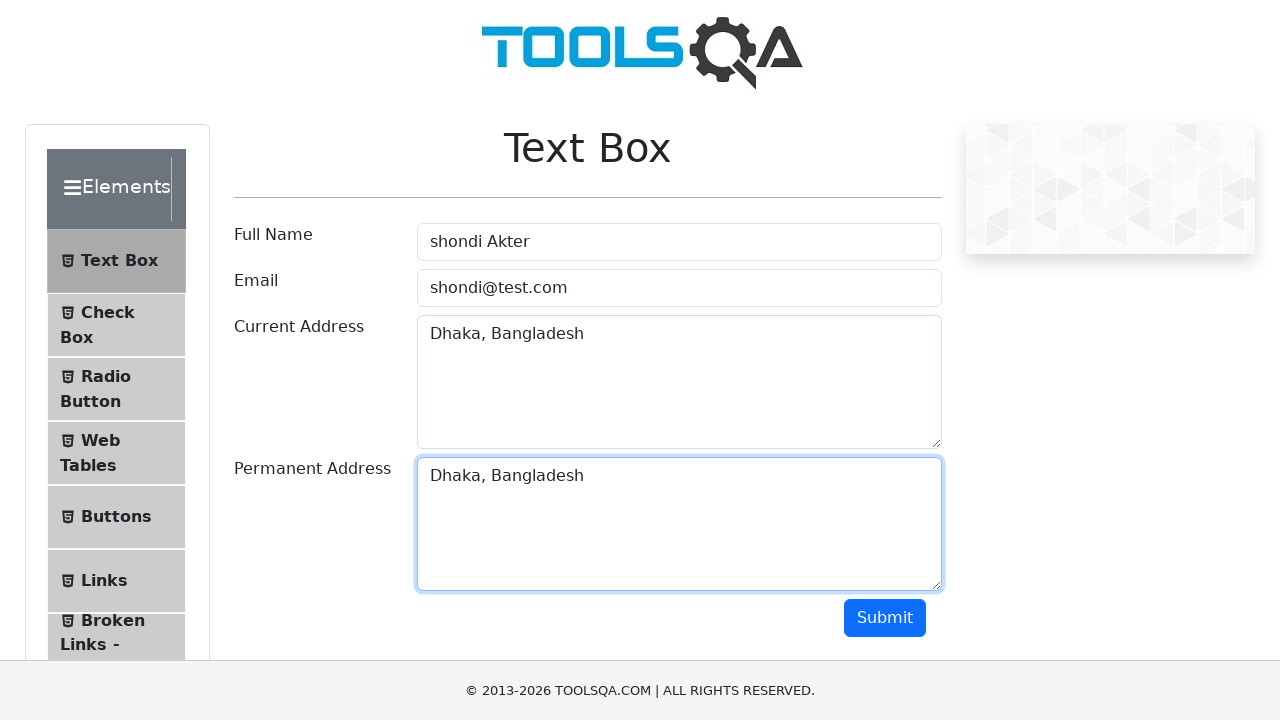

Clicked submit button to submit the form at (885, 618) on #submit
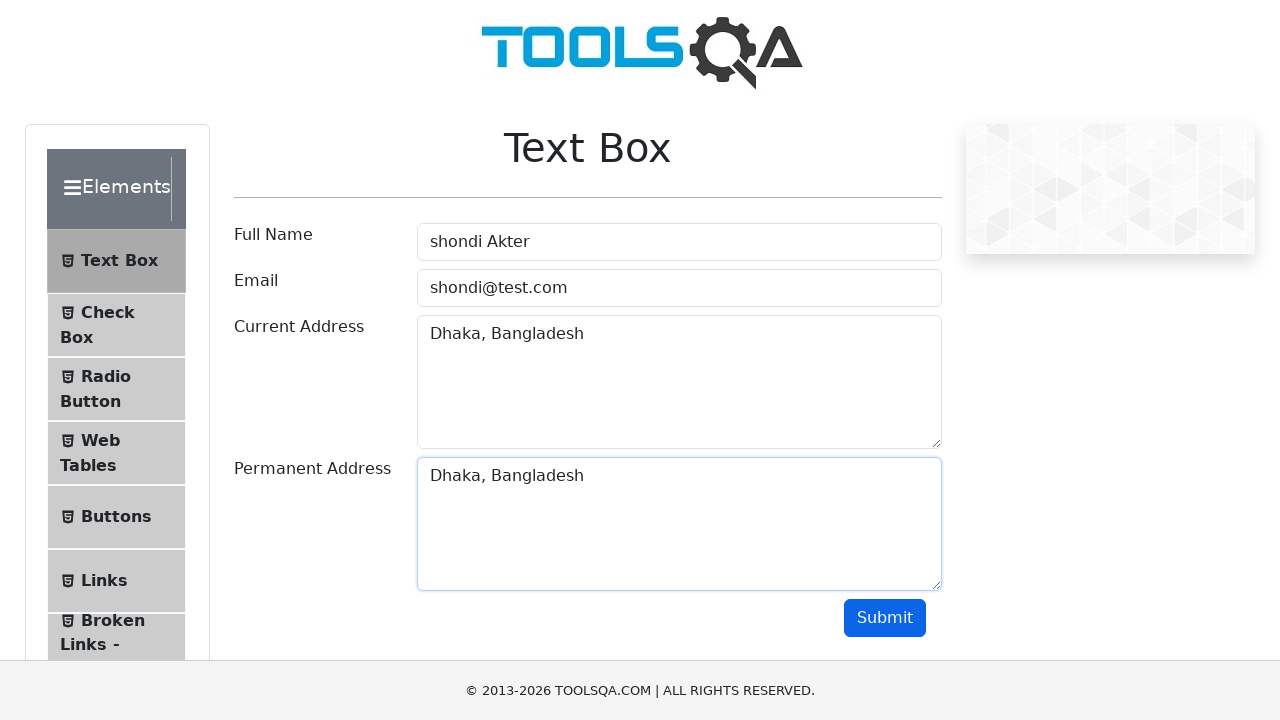

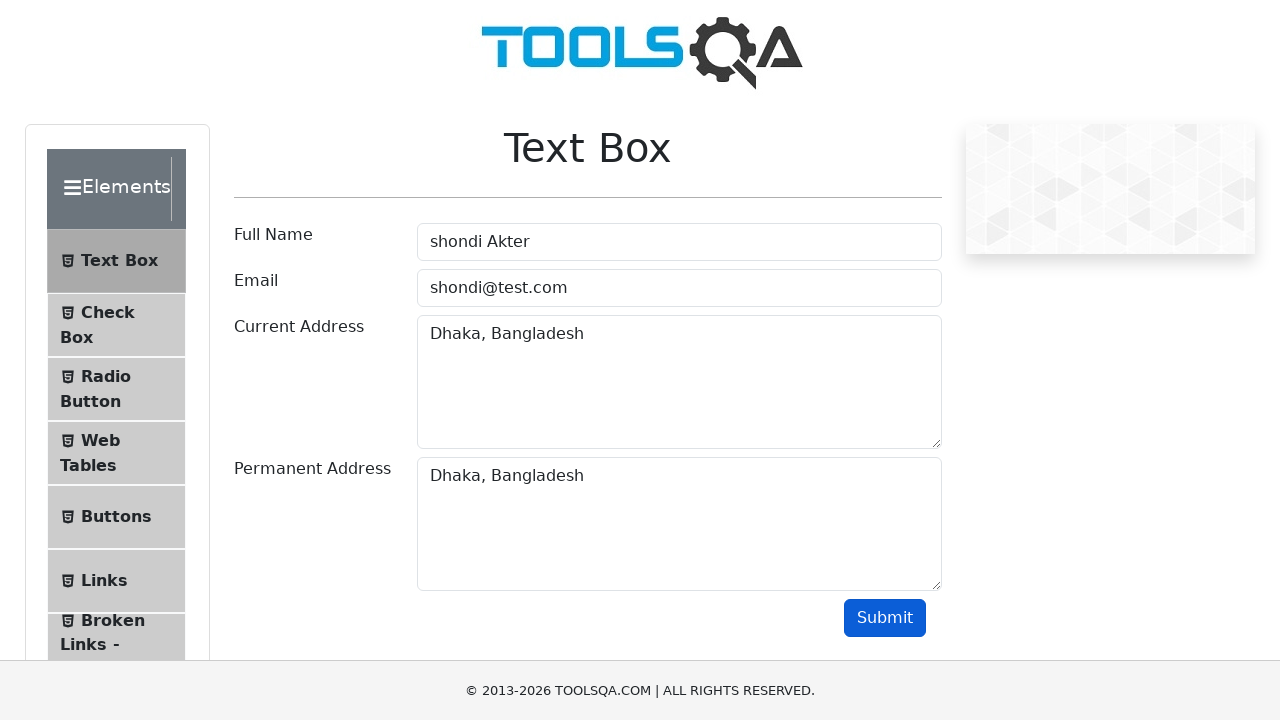